Tests JavaScript confirmation alert handling by clicking a button that triggers a confirmation dialog and accepting it

Starting URL: http://www.tizag.com/javascriptT/javascriptalert.php

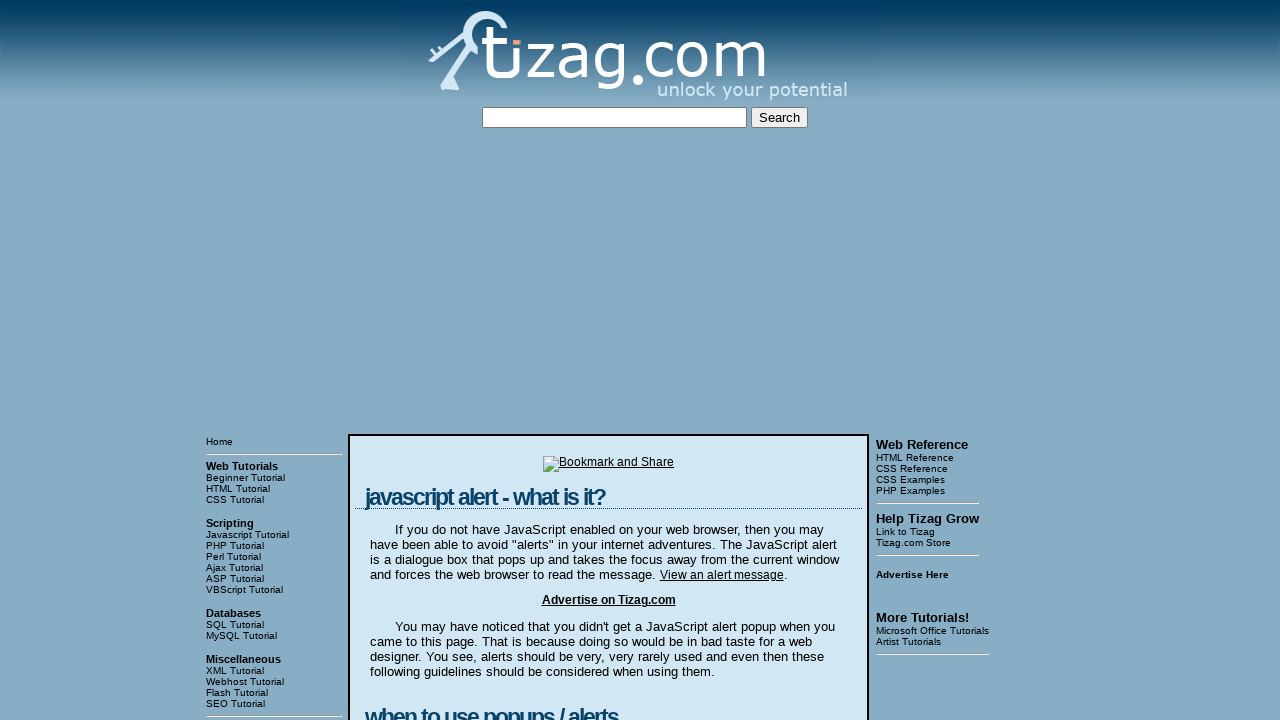

Set up dialog handler to accept confirmation alerts
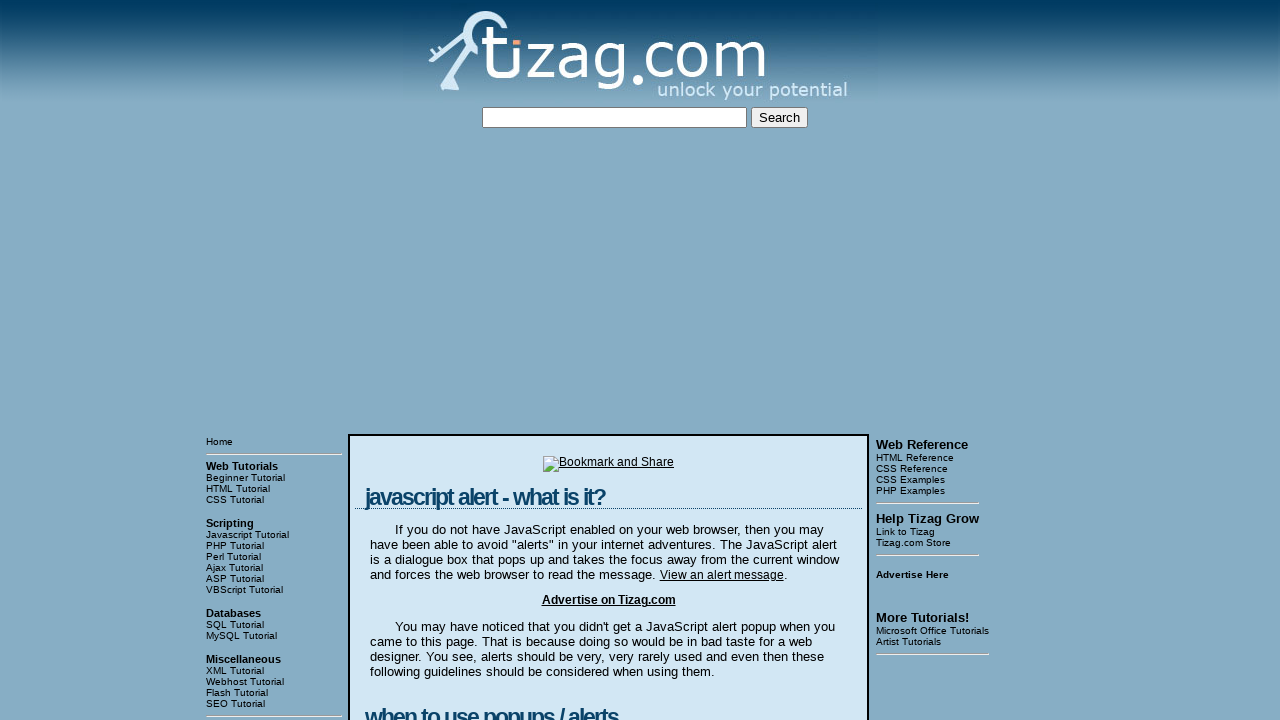

Clicked Confirmation Alert button to trigger dialog at (428, 361) on input[value='Confirmation Alert']
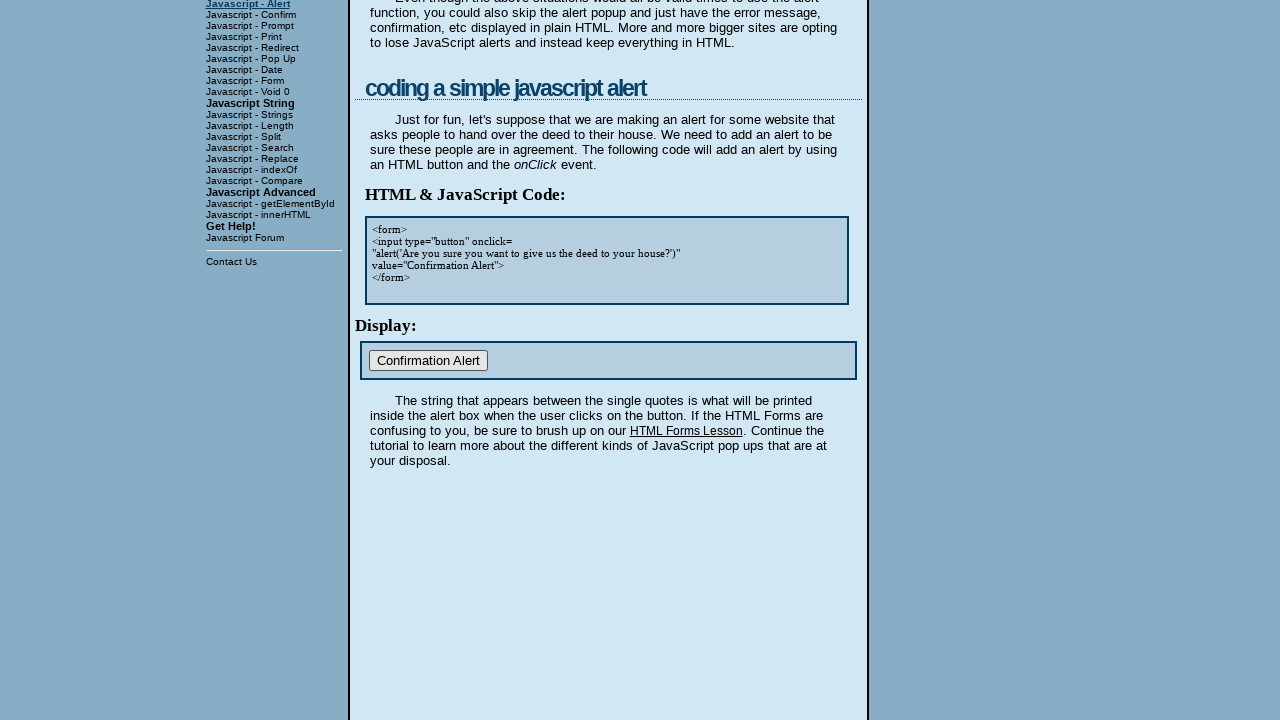

Waited for dialog to be processed
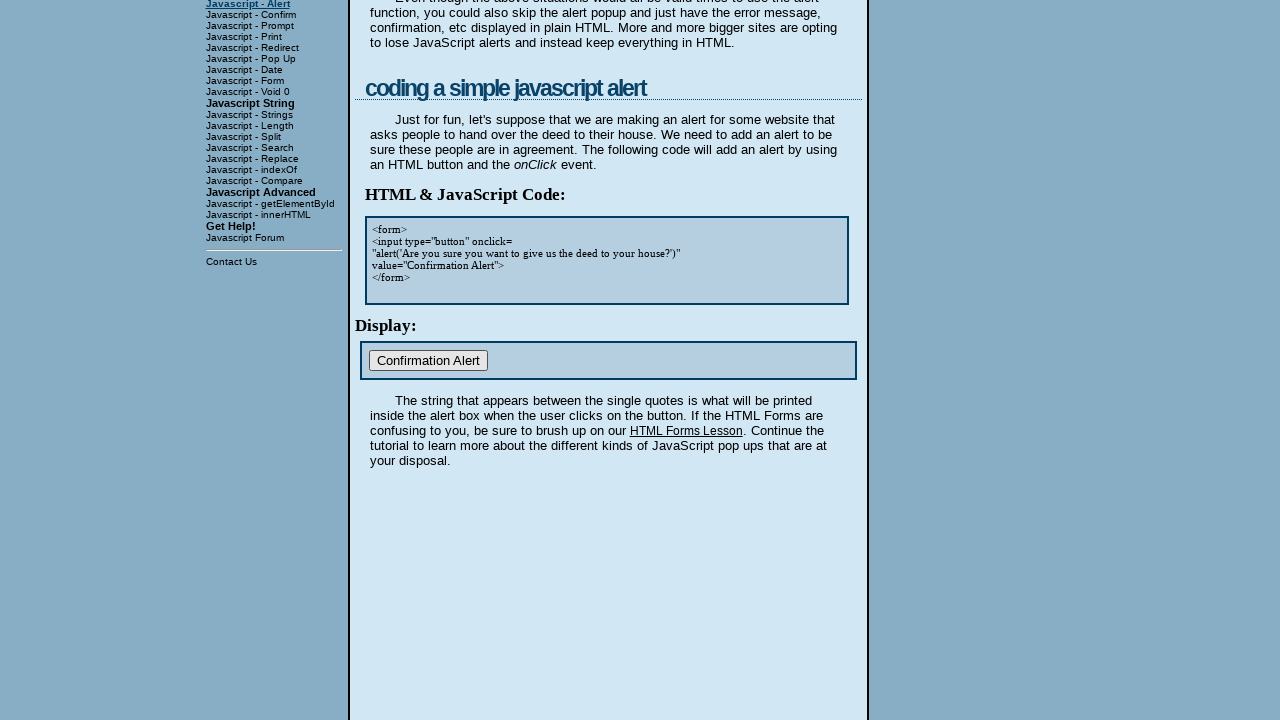

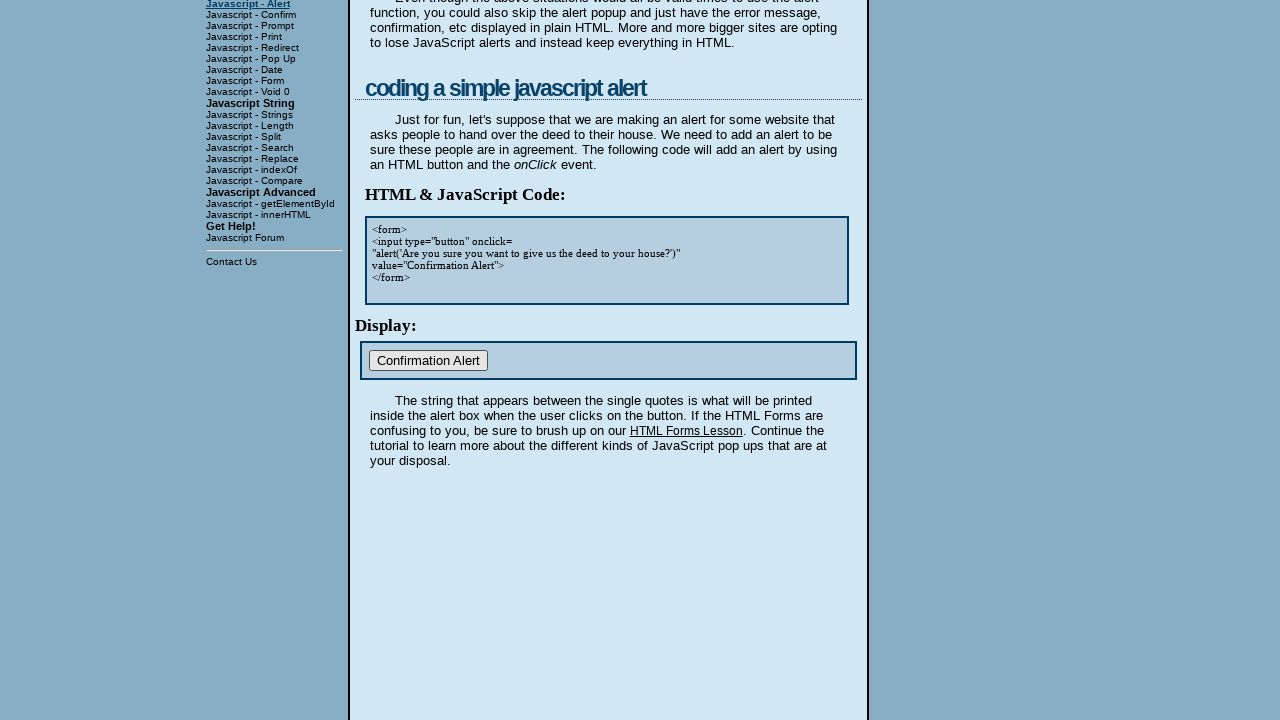